Tests browser window resizing functionality

Starting URL: https://www.aliexpress.com

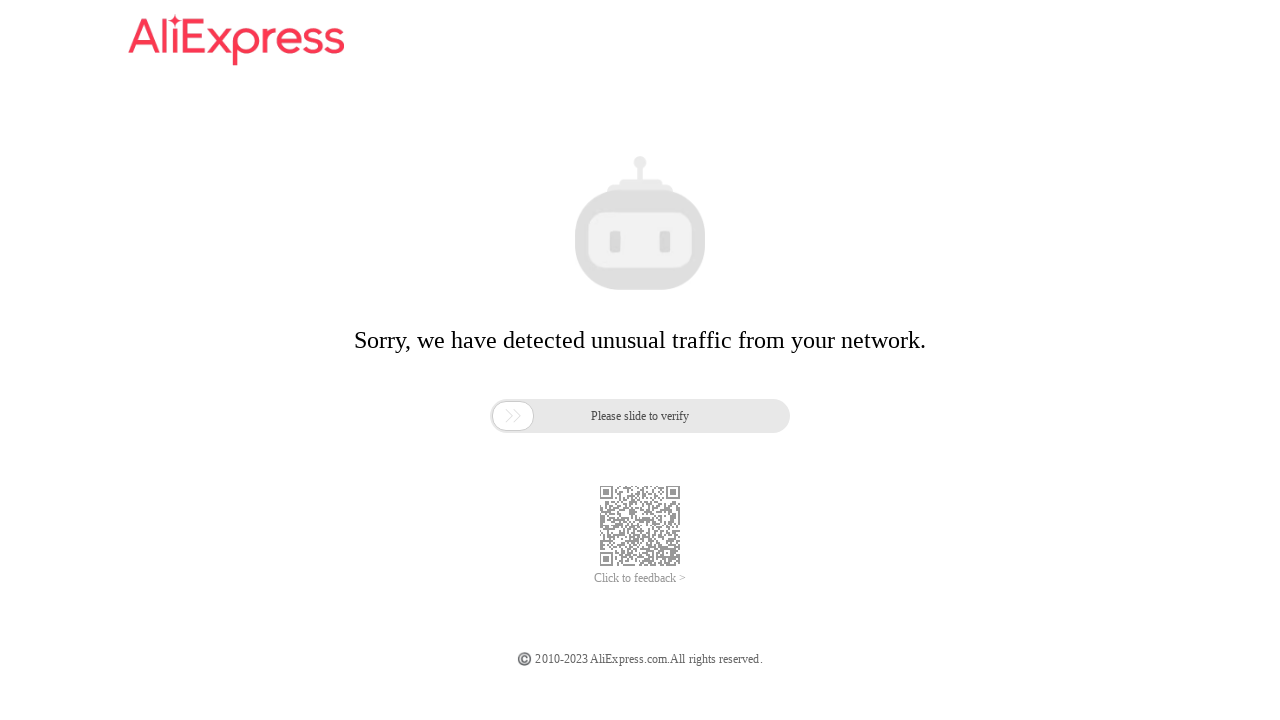

Set browser viewport size to 750x550
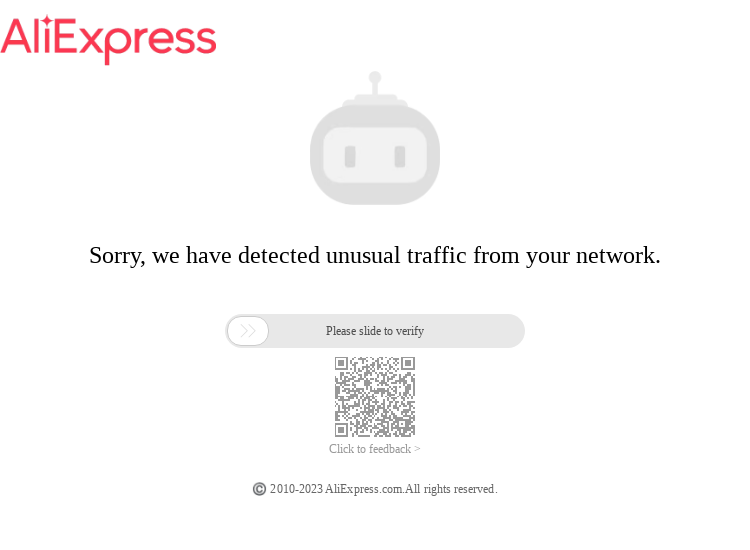

Retrieved viewport size from browser
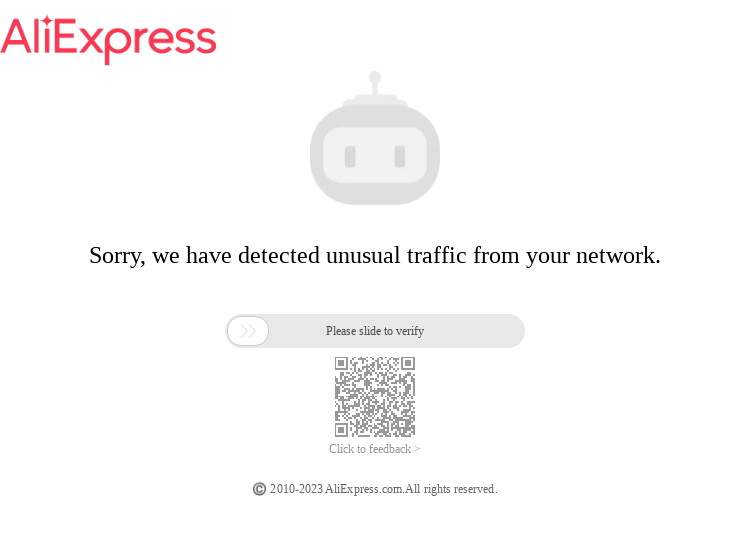

Verified viewport dimensions are exactly 750x550
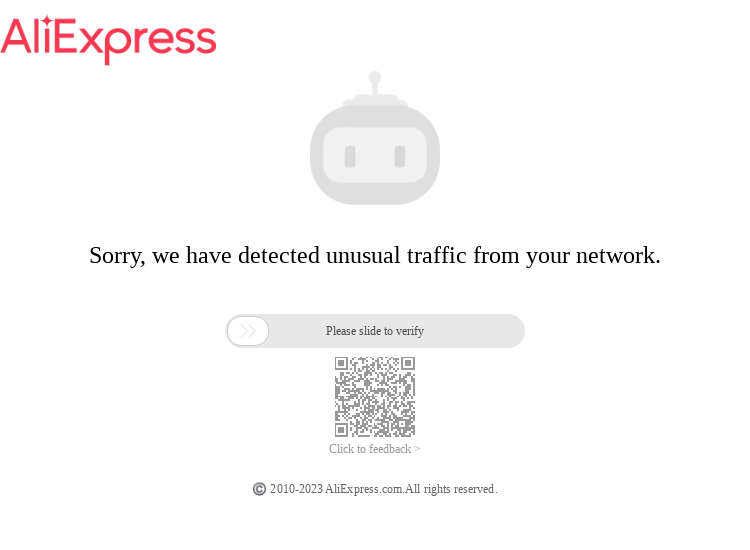

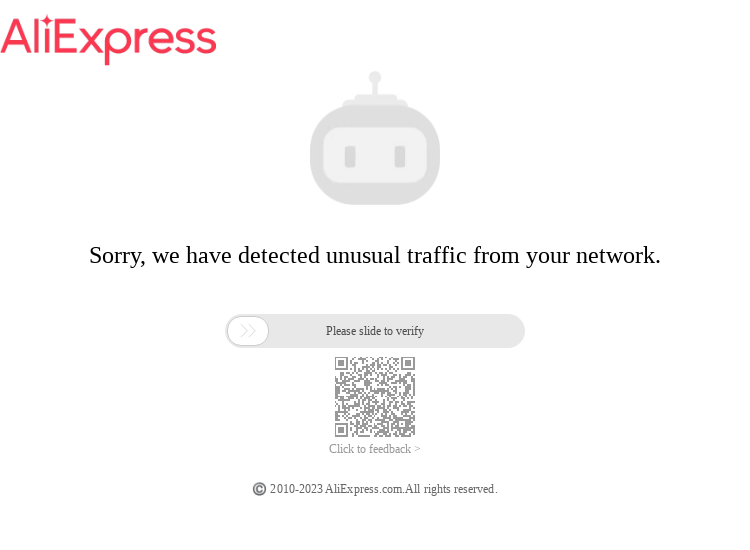